Verifies that the company logo is displayed on the homepage

Starting URL: https://opensource-demo.orangehrmlive.com/

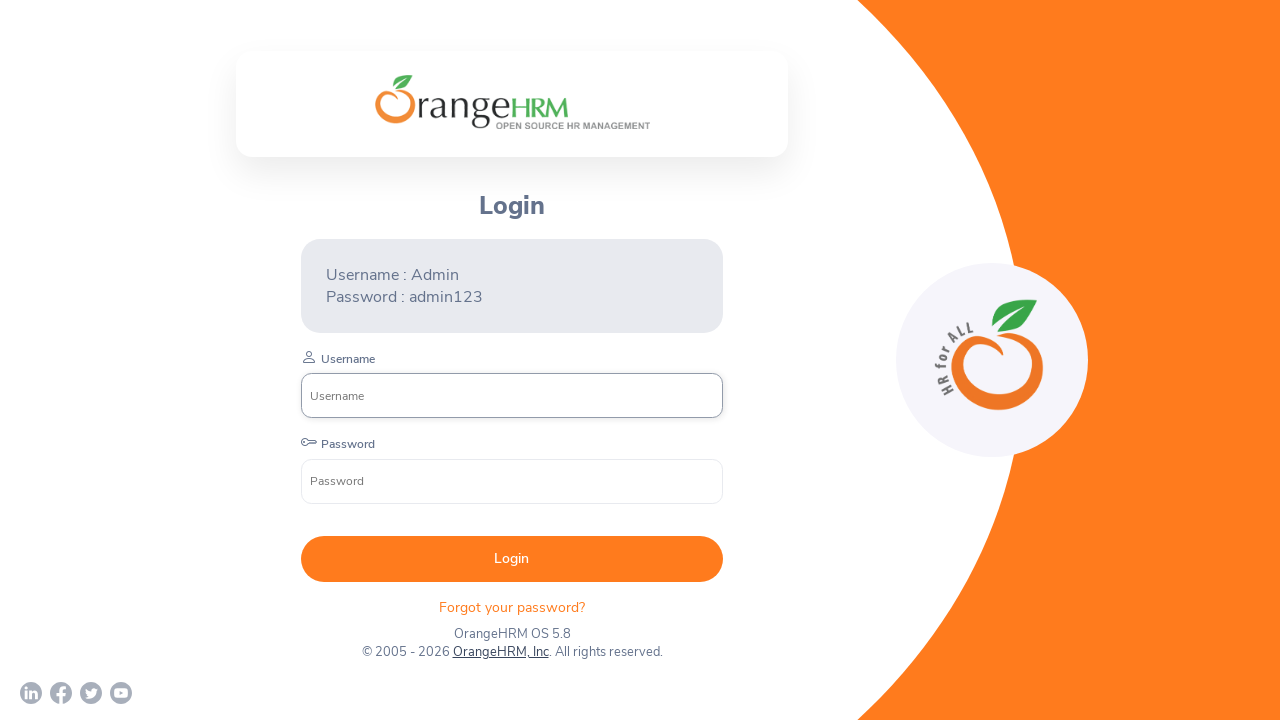

Located company logo element
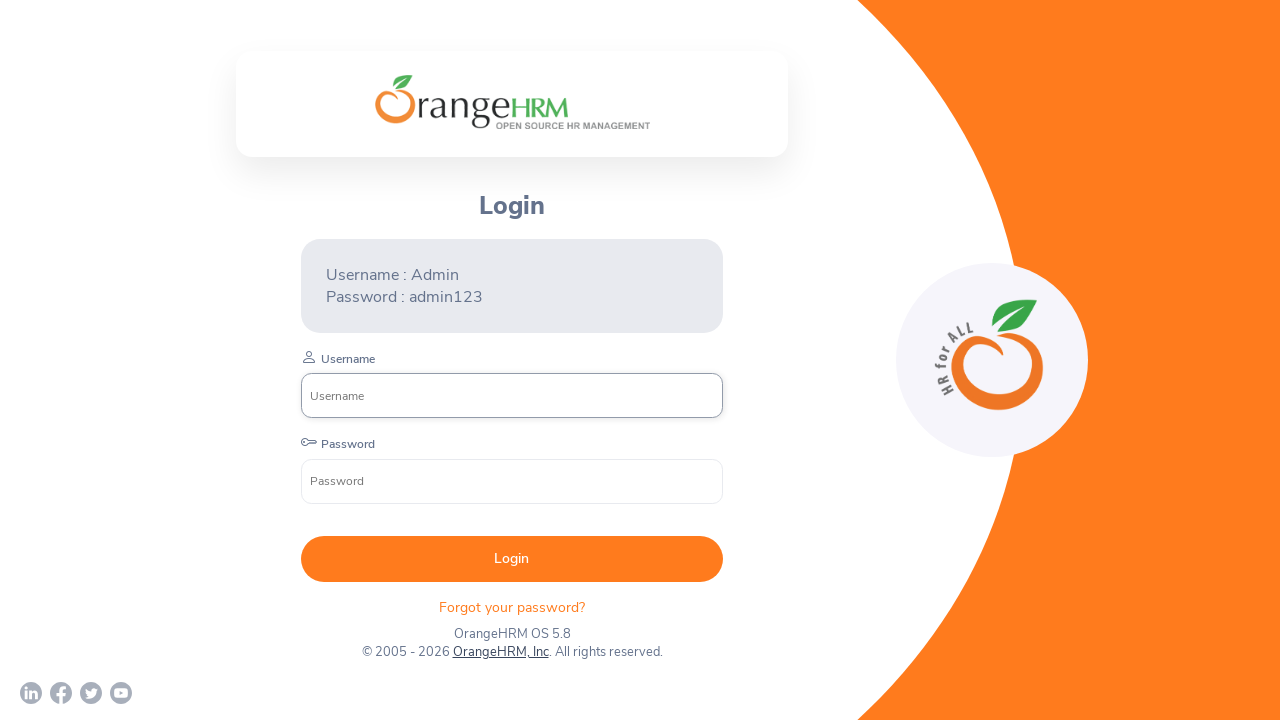

Company logo is NOT visible on homepage
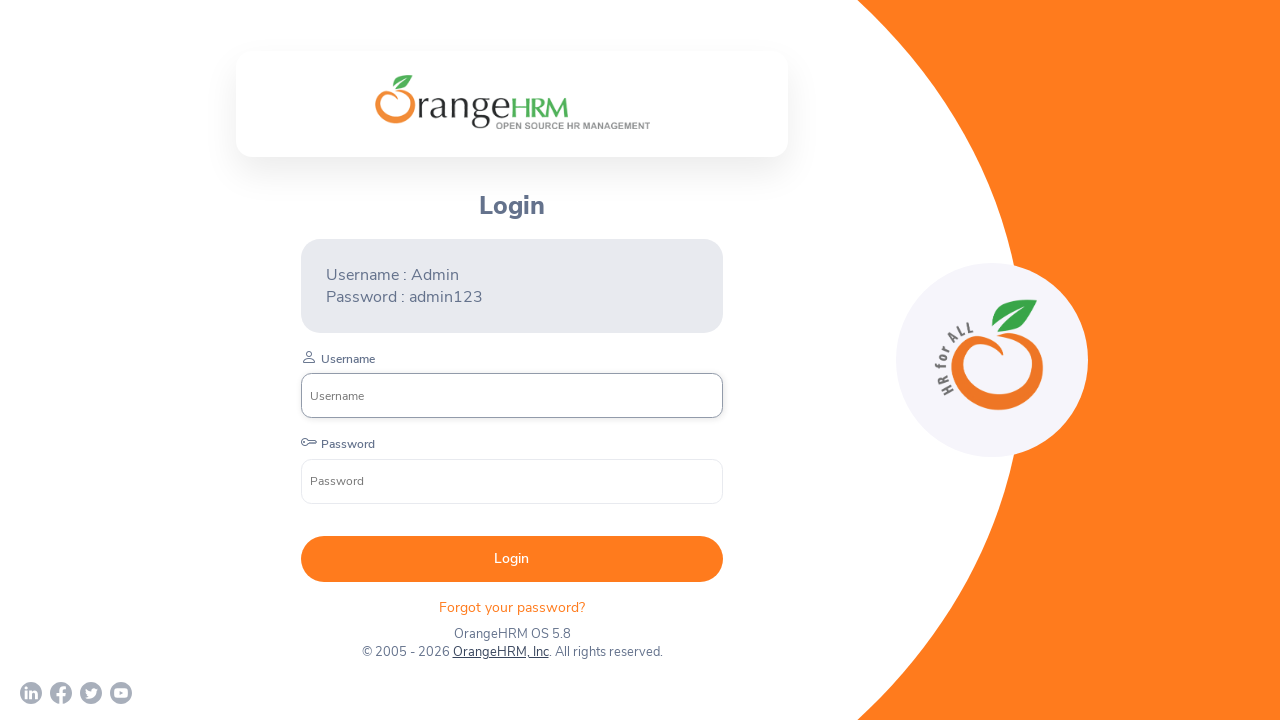

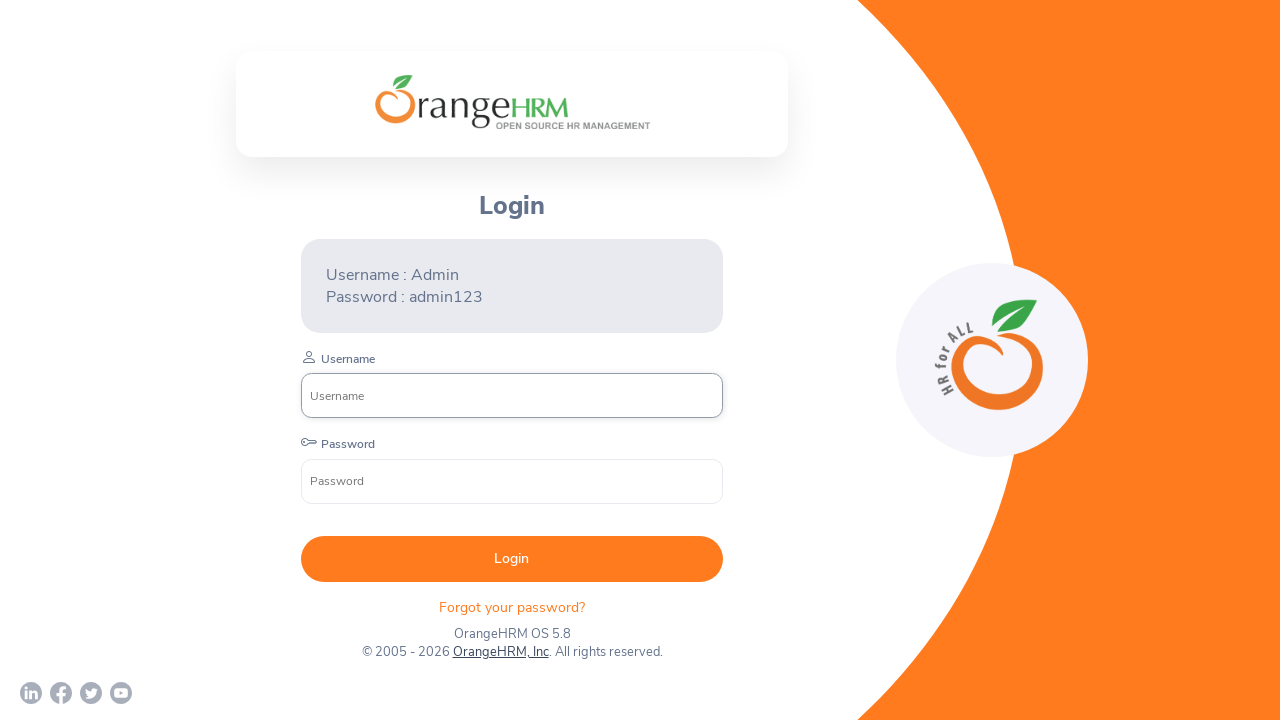